Tests XPath traversal by locating elements through parent-child and sibling relationships on an automation practice page

Starting URL: https://rahulshettyacademy.com/AutomationPractice/

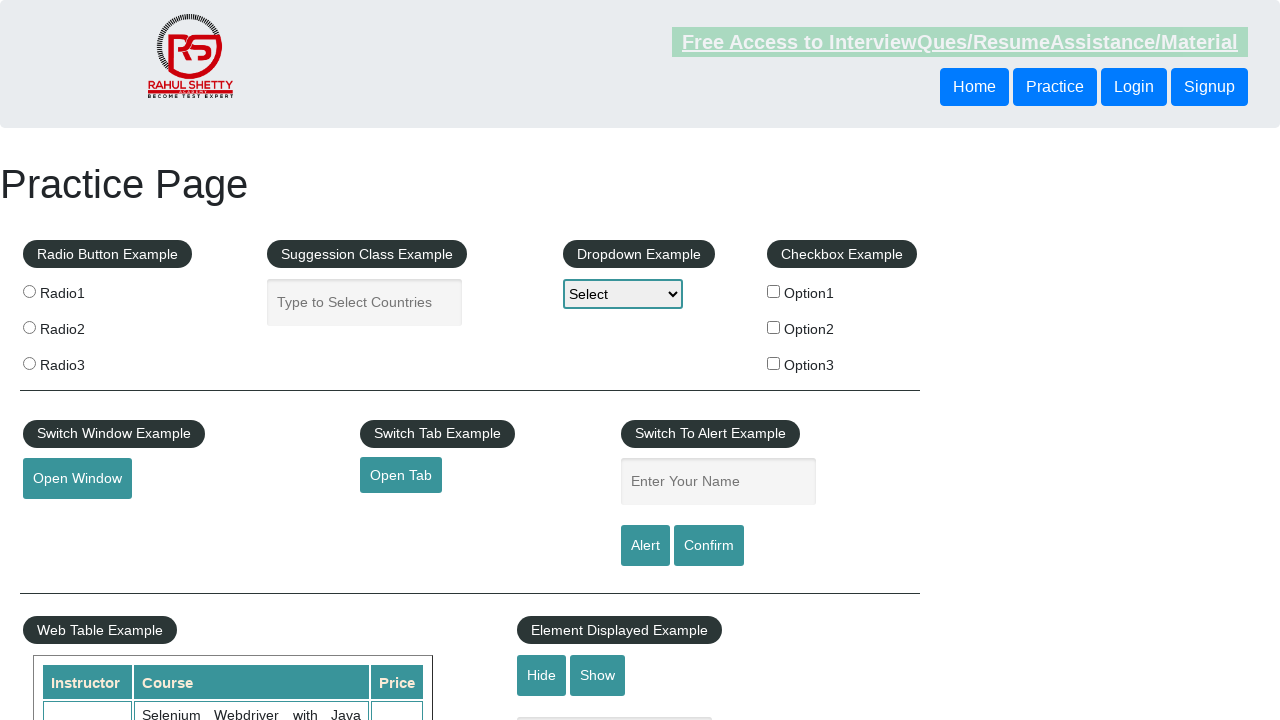

Navigated to automation practice page
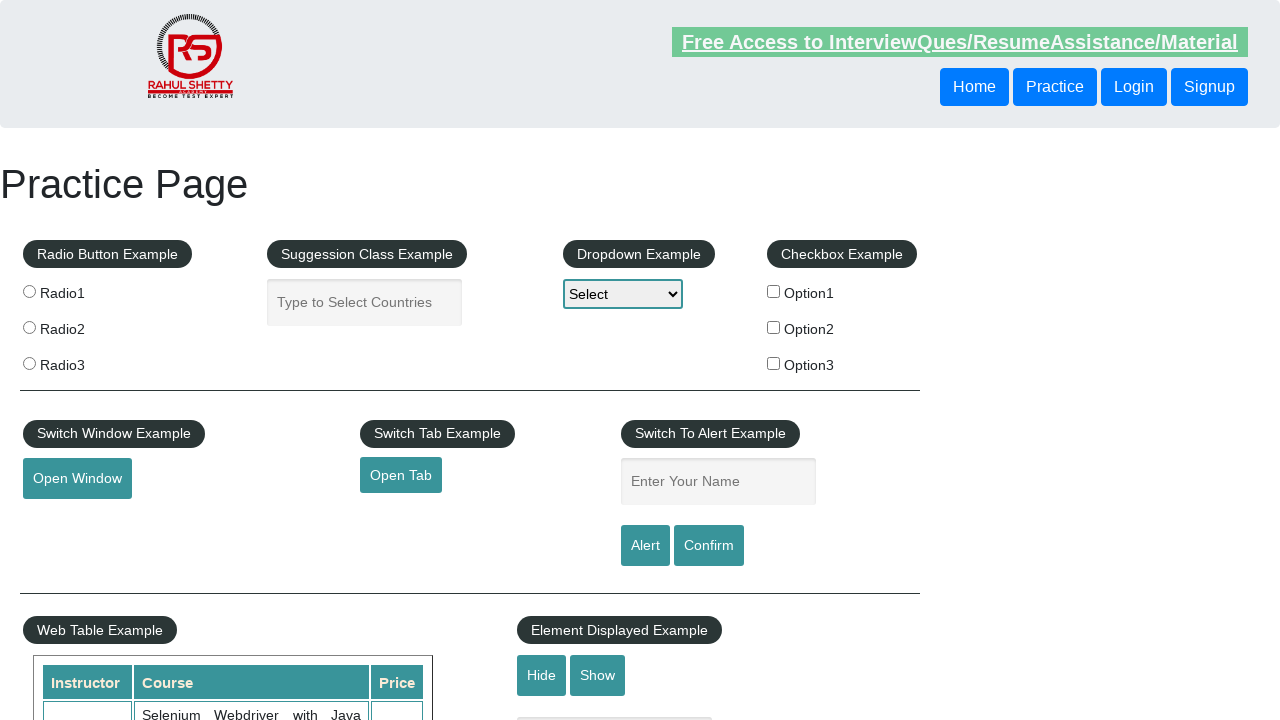

Retrieved sibling button text via XPath traversal: 'Login'
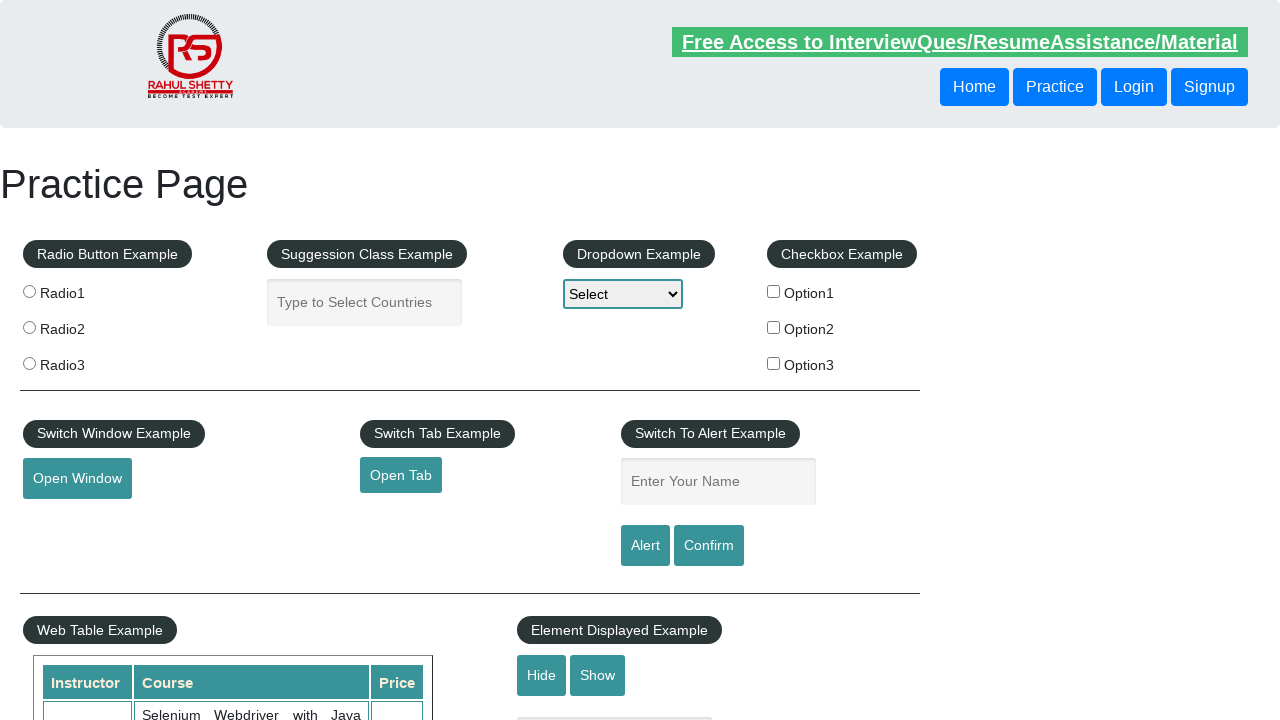

Retrieved link text via XPath parent-to-grandparent-to-child traversal: 'Free Access to InterviewQues/ResumeAssistance/Material'
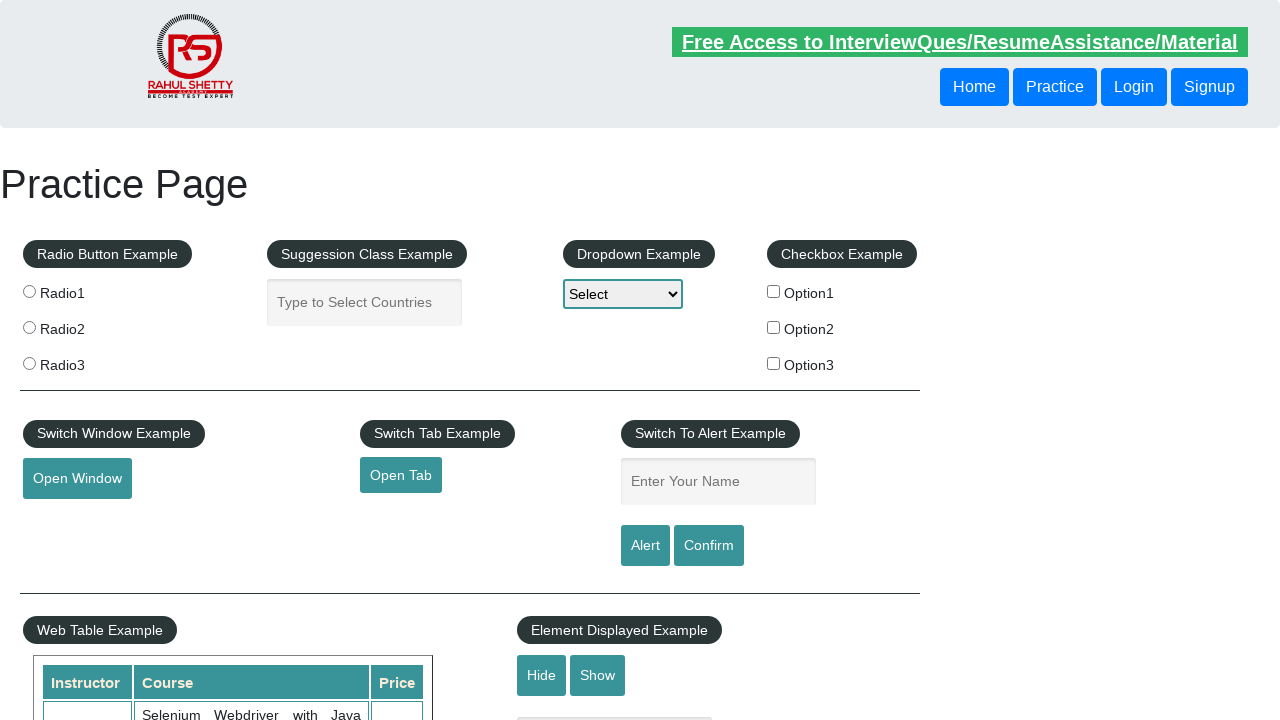

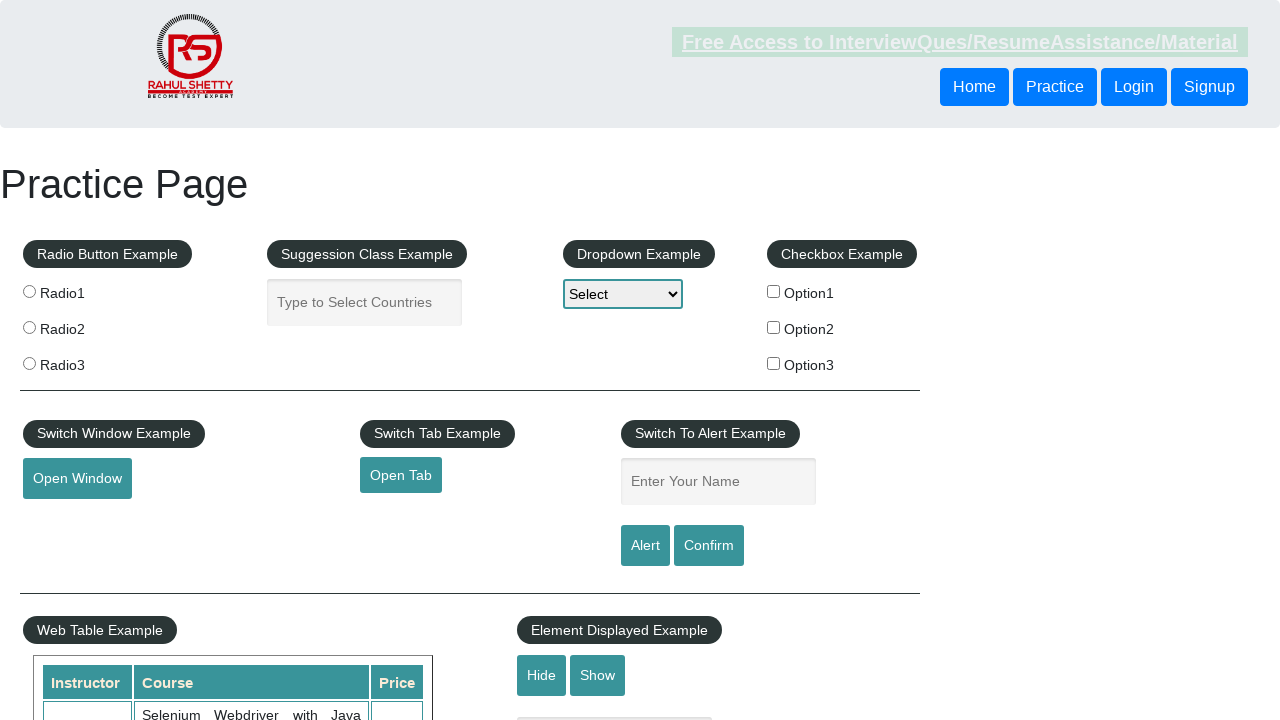